Tests form interaction on a practice automation site by filling a name input field with "John" and selecting the male radio button.

Starting URL: https://testautomationpractice.blogspot.com/

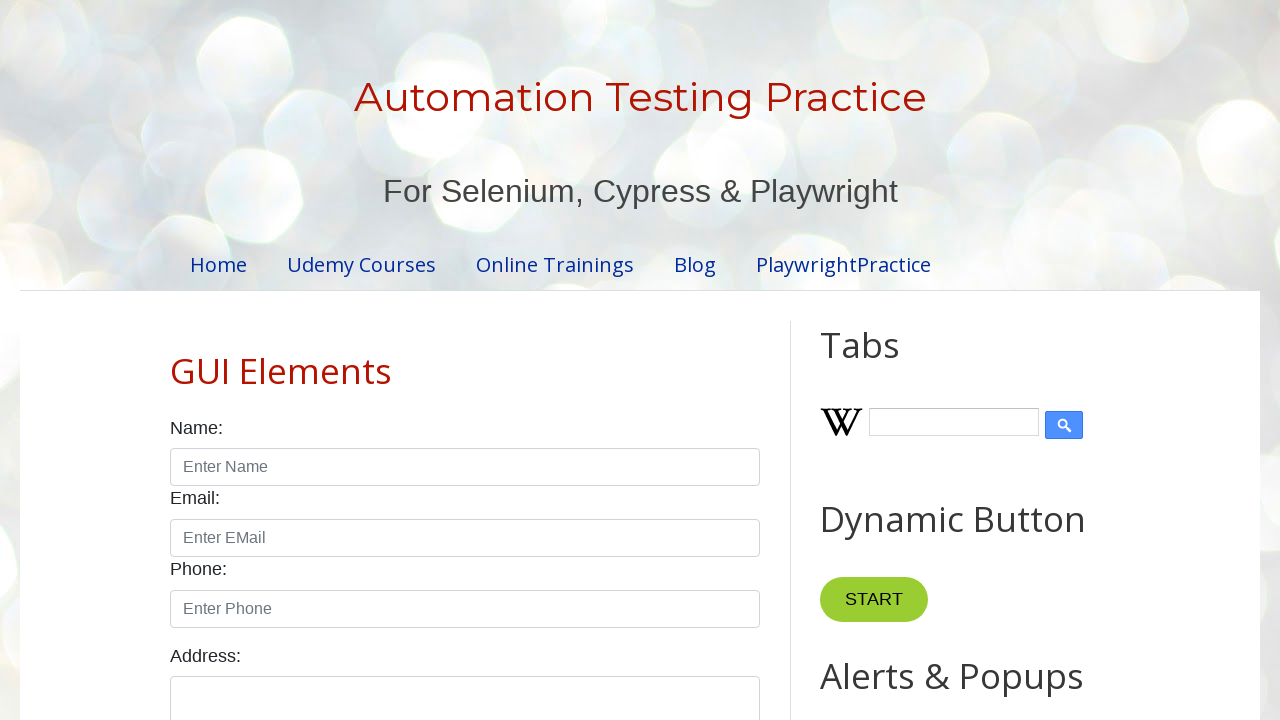

Filled name input field with 'John' on input#name
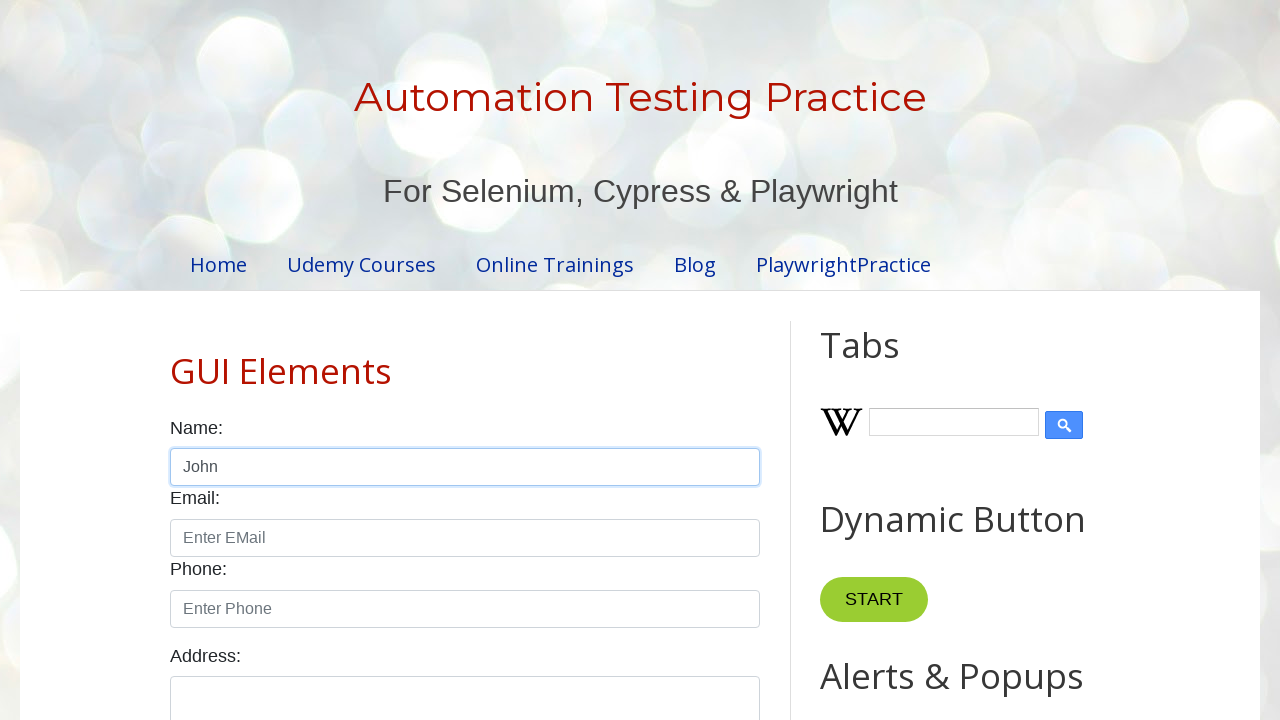

Selected male radio button at (176, 360) on input#male
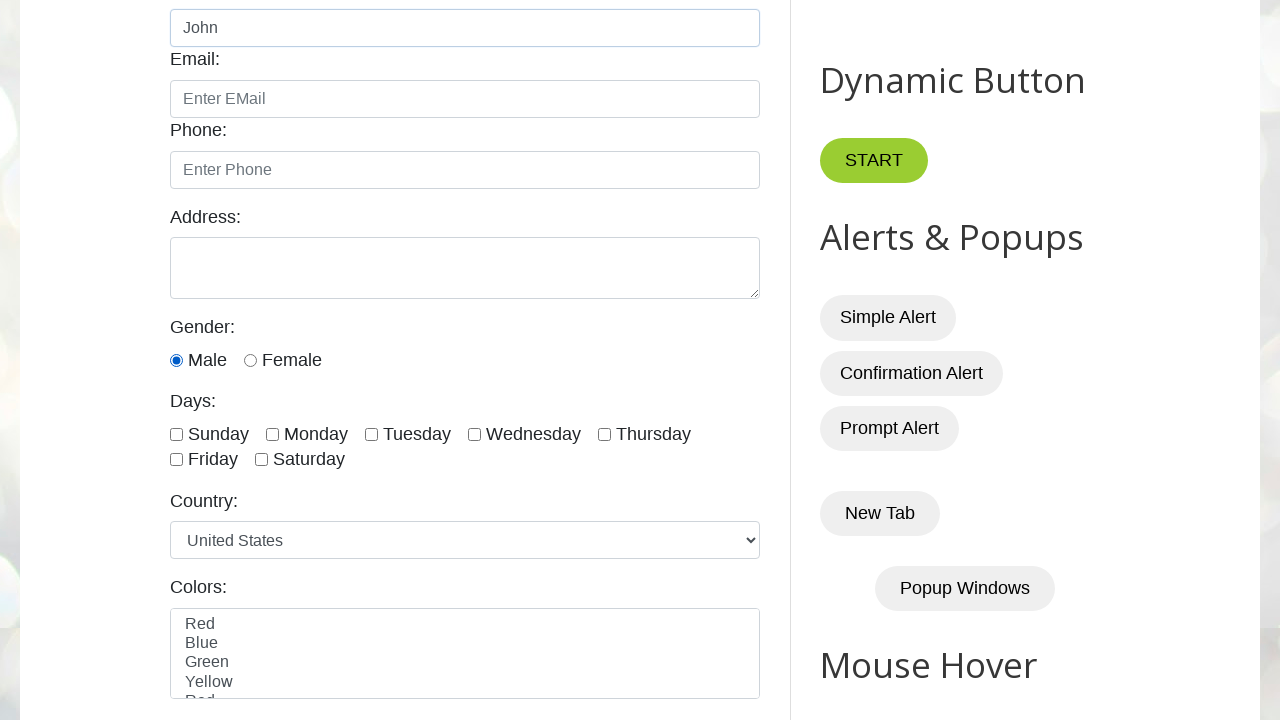

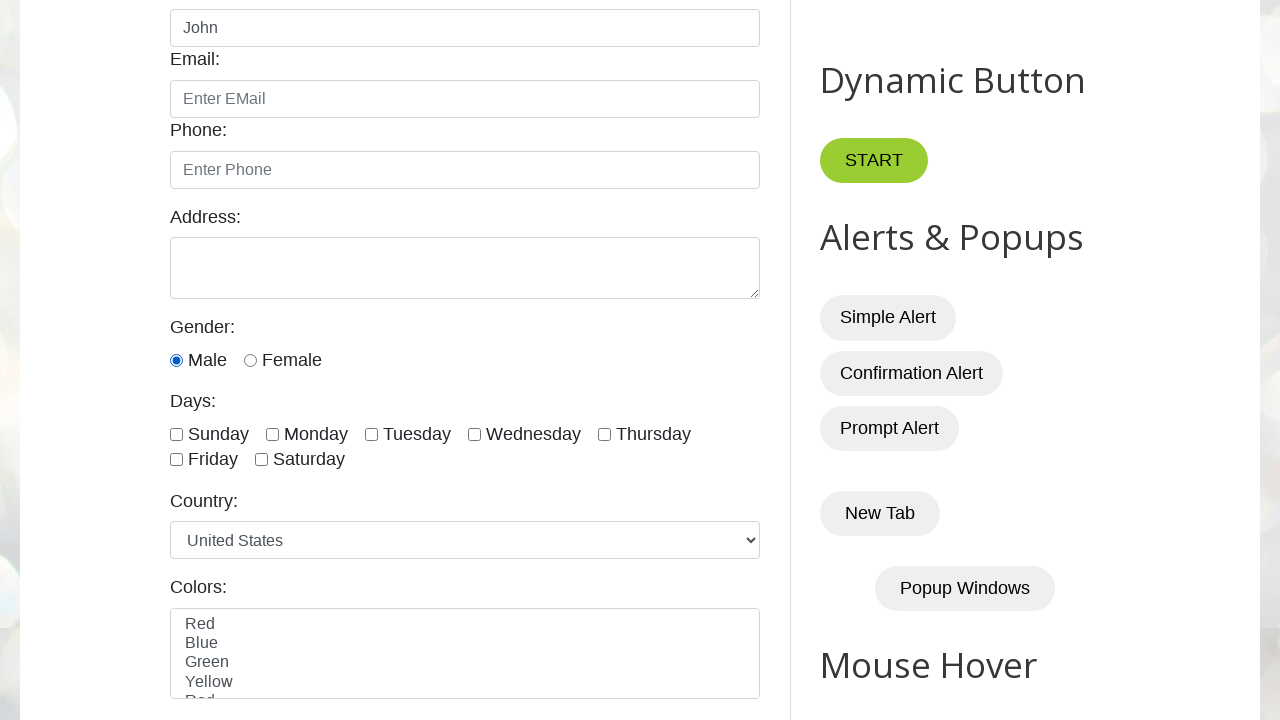